Tests input validation on a registration form by entering invalid characters (numbers and special characters) in the first name and last name fields, then attempting to submit the form.

Starting URL: https://mateusmais.com.br/cadastro

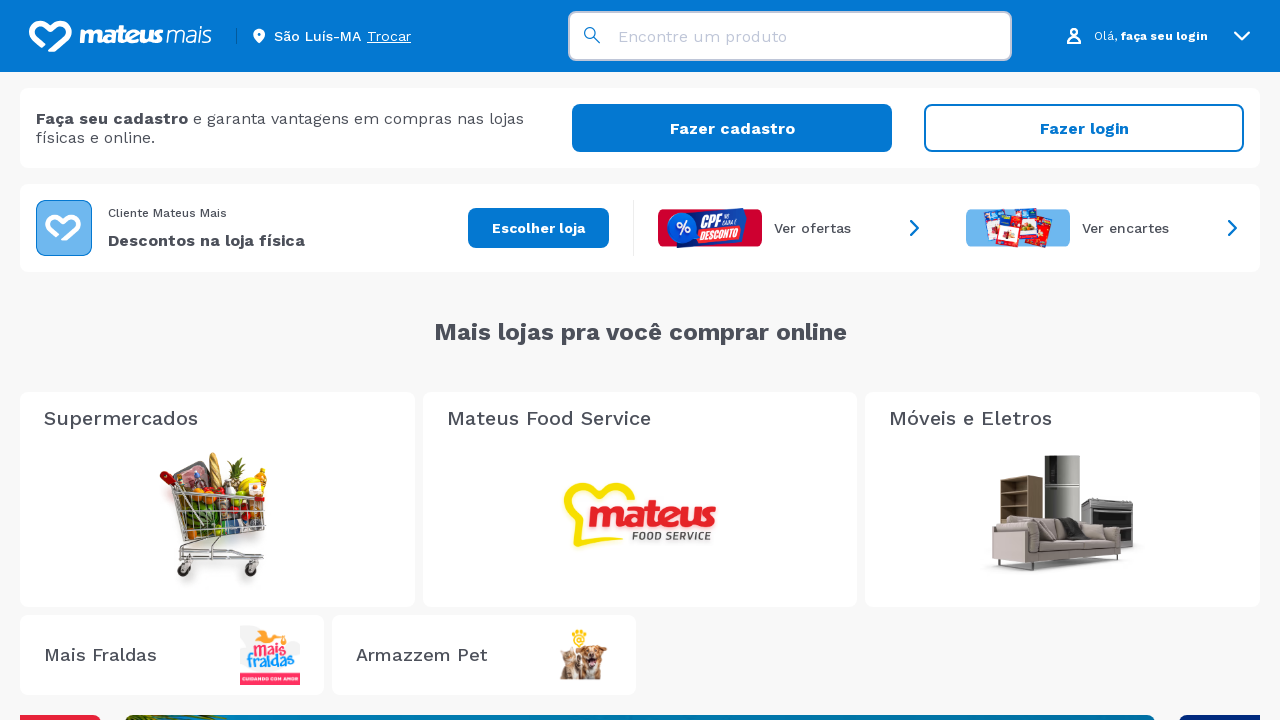

Waited for gmf-input elements to be available
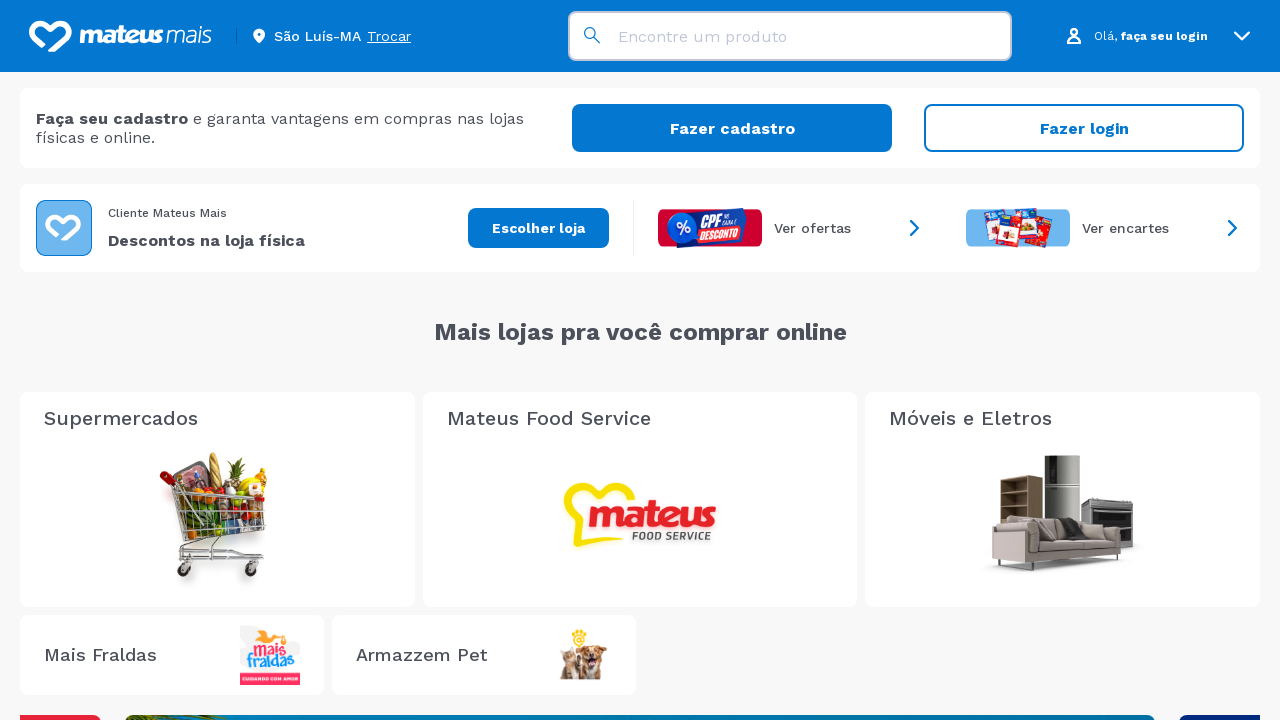

Retrieved all gmf-input field elements
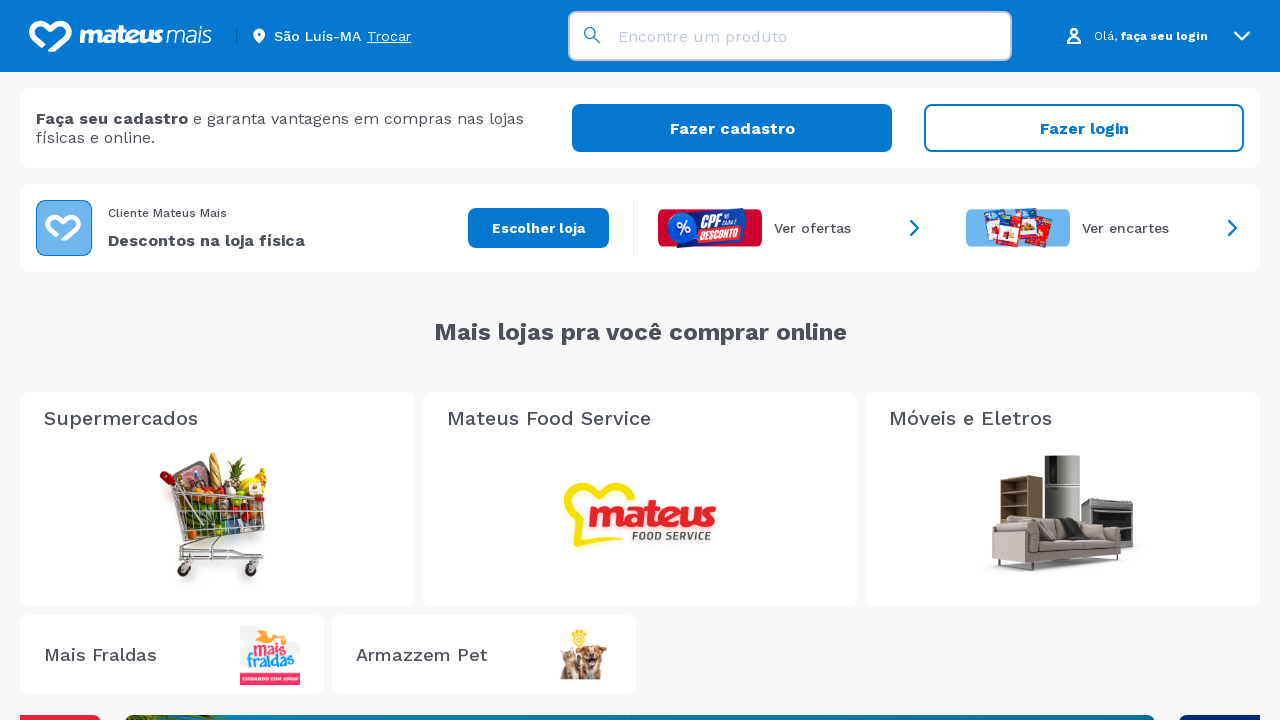

Filled first name field with invalid characters '123@#$' on gmf-input input >> nth=0
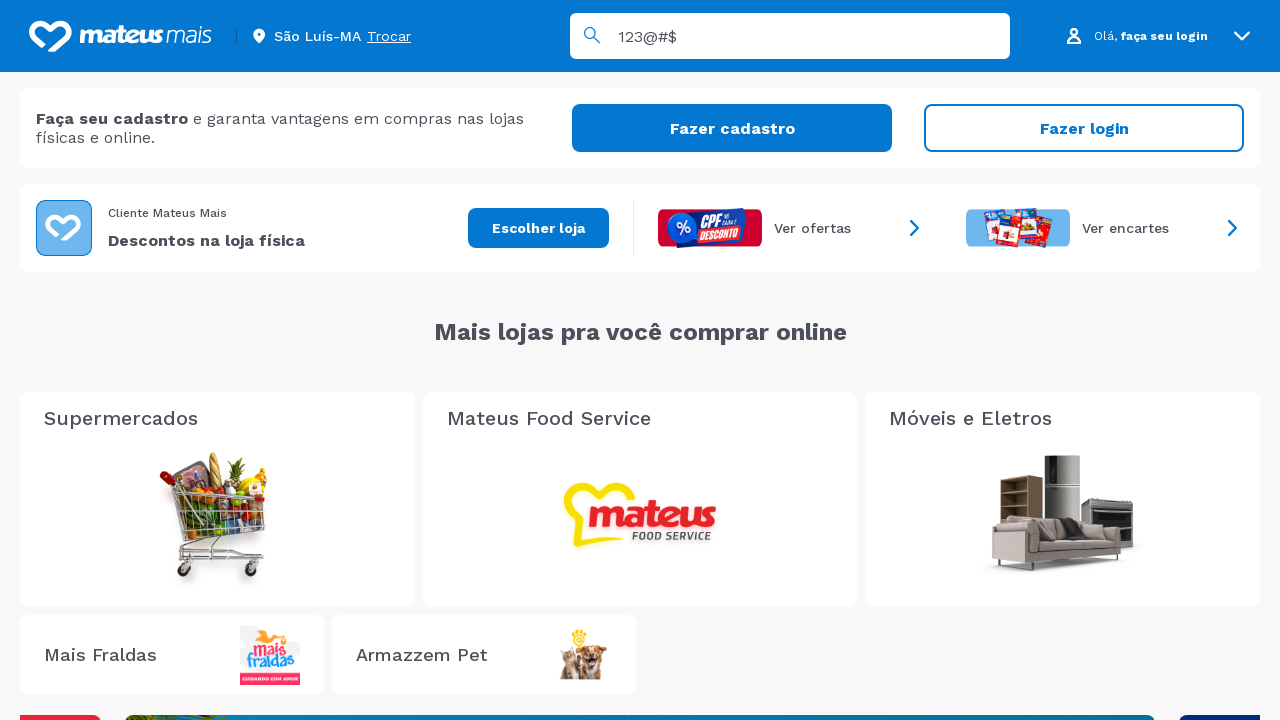

Clicked the submit button to attempt form submission at (772, 396) on gmf-button button
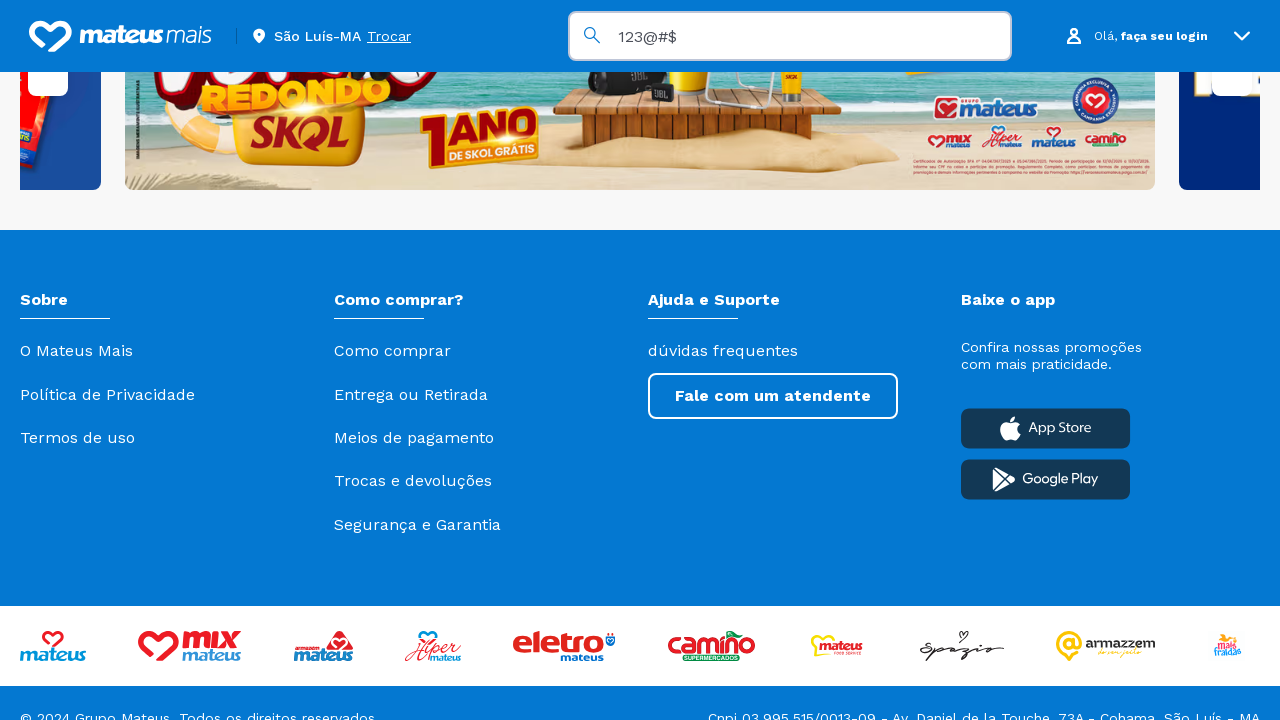

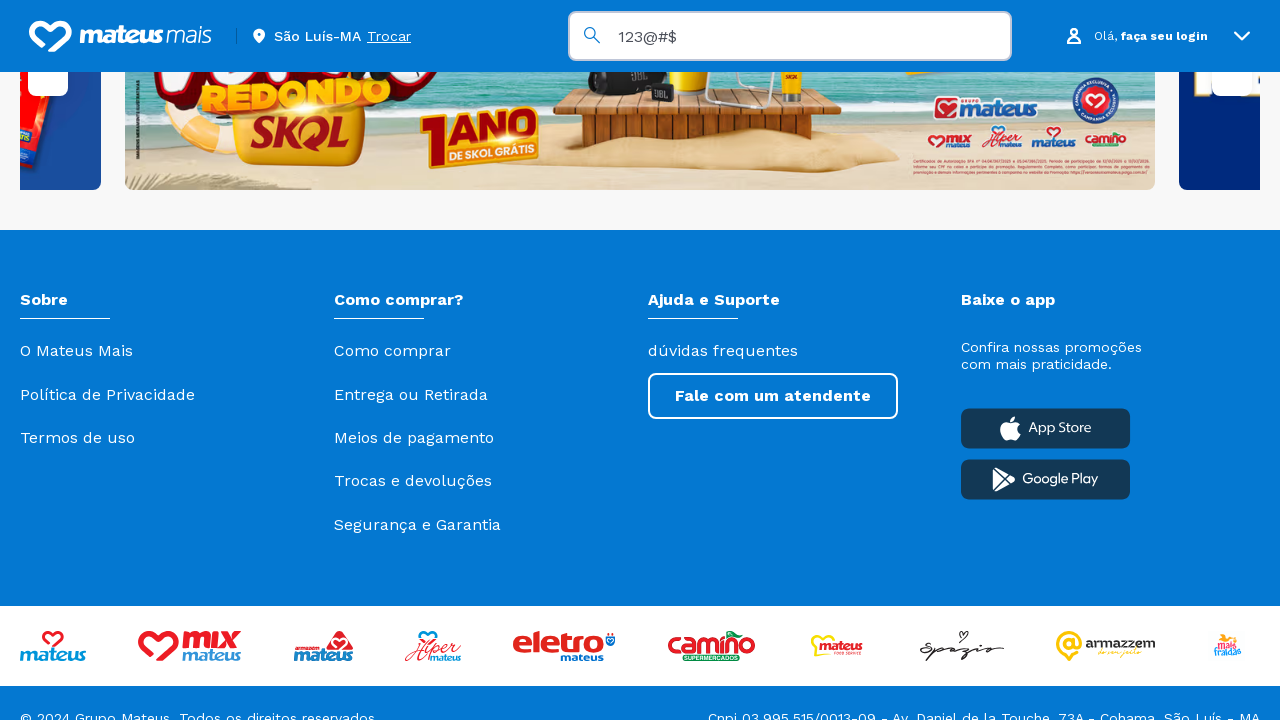